Tests Python.org search functionality by entering a search query and submitting it

Starting URL: http://www.python.org

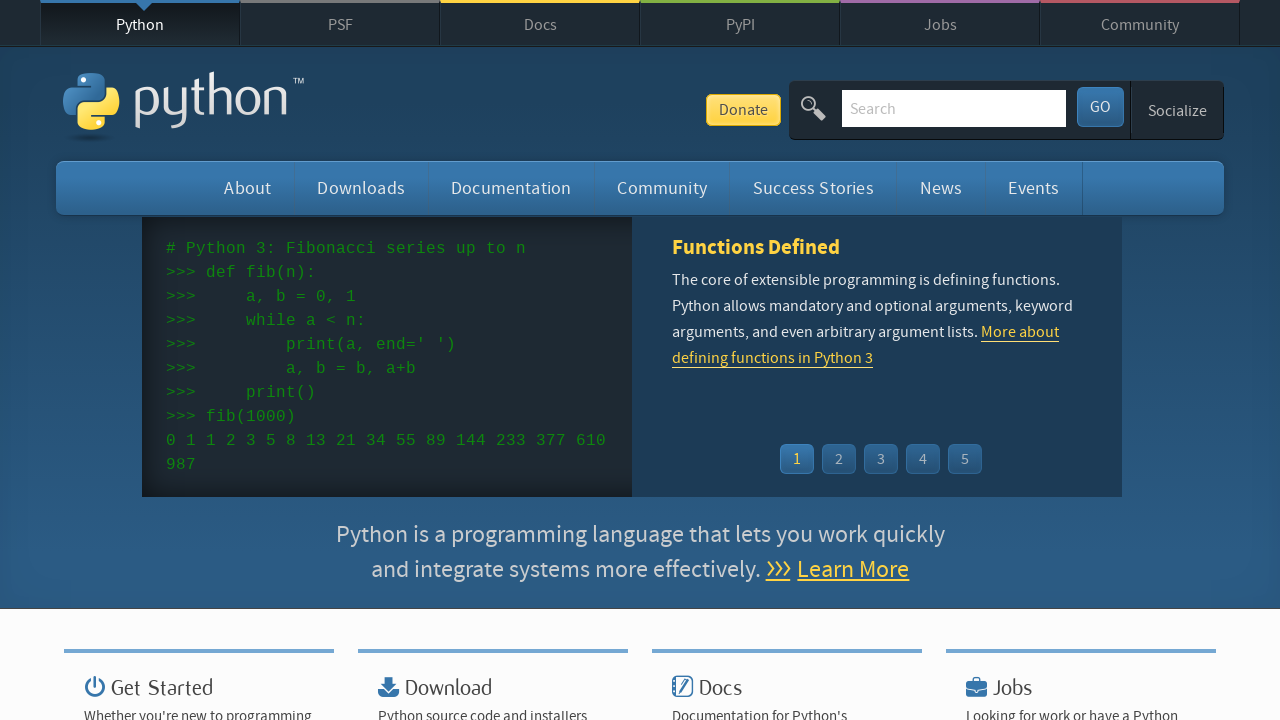

Cleared the search input field on input[name='q']
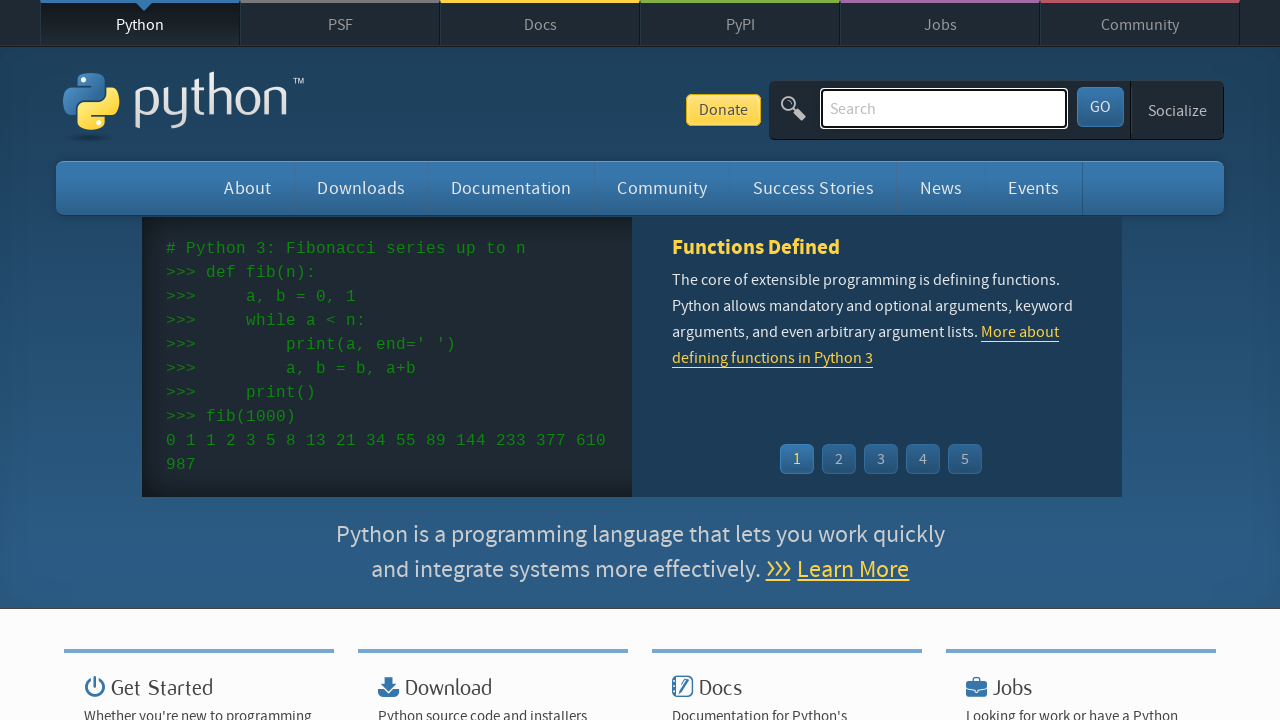

Filled search field with 'pycon' on input[name='q']
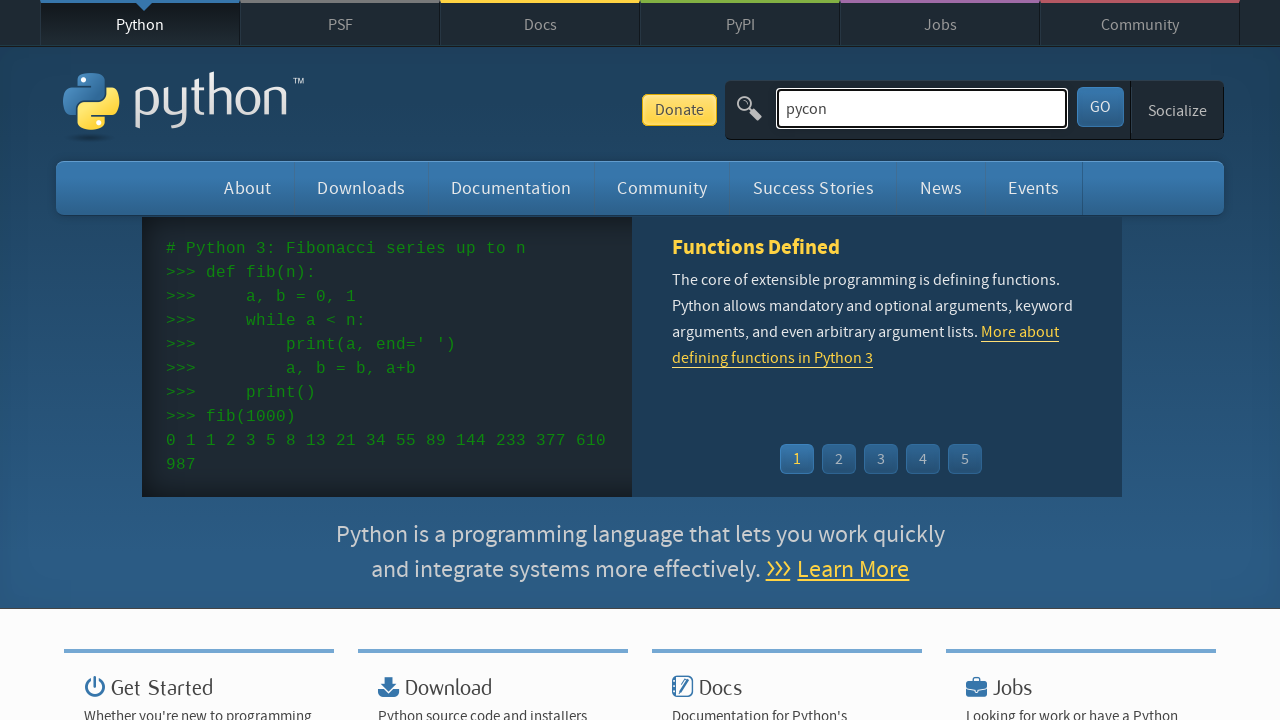

Submitted search by pressing Enter on input[name='q']
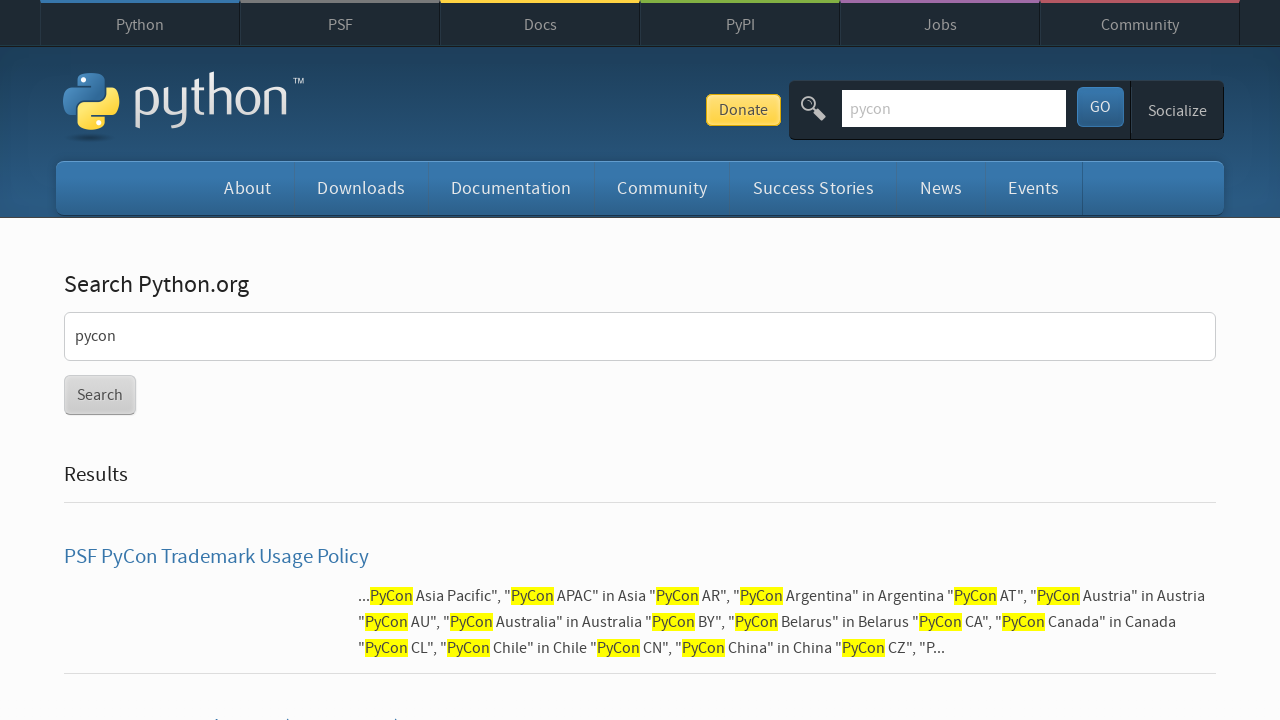

Search results page loaded and network idle
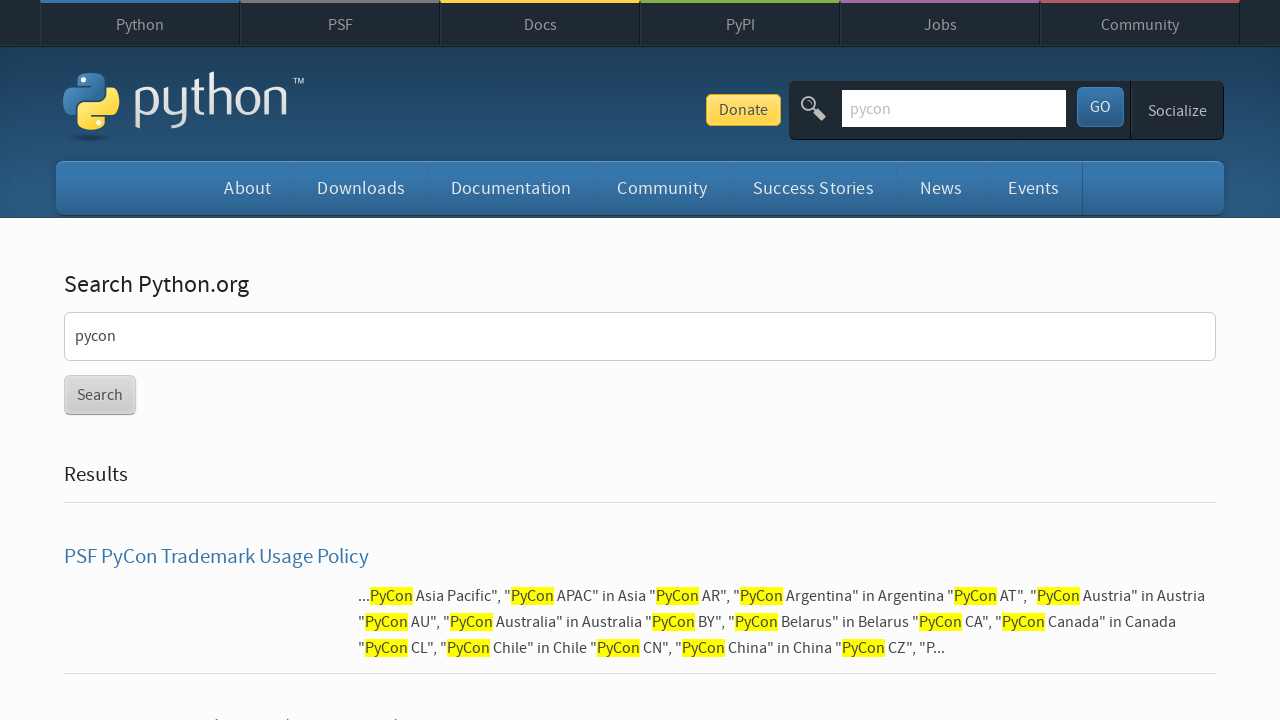

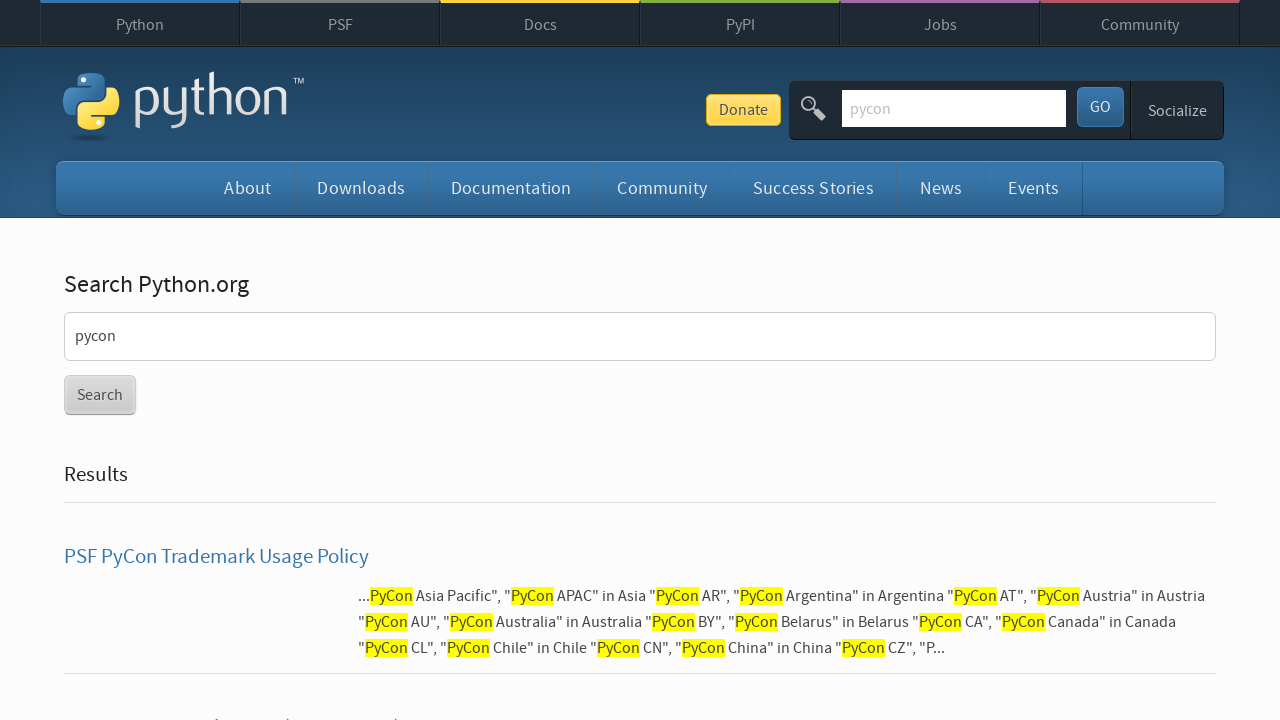